Navigates to Rahul Shetty Academy website and verifies the page loads by checking the title is present

Starting URL: https://www.rahulshettyacademy.com

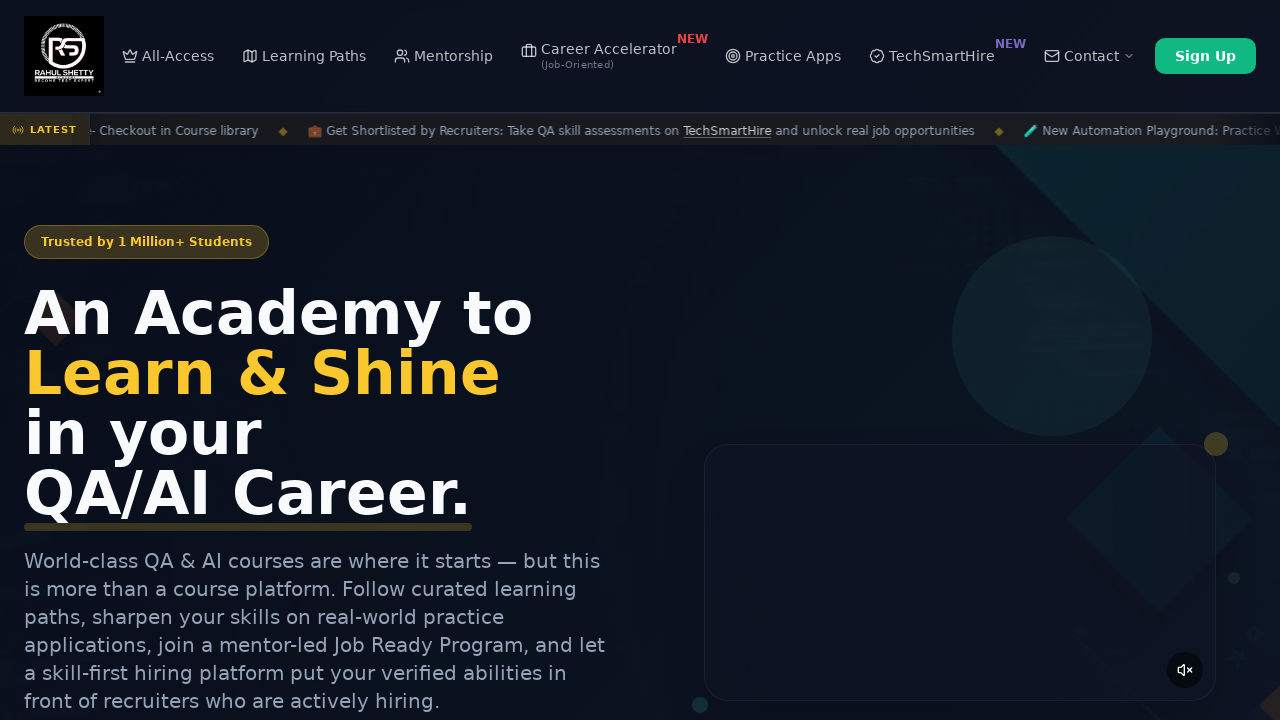

Waited for page to reach domcontentloaded state
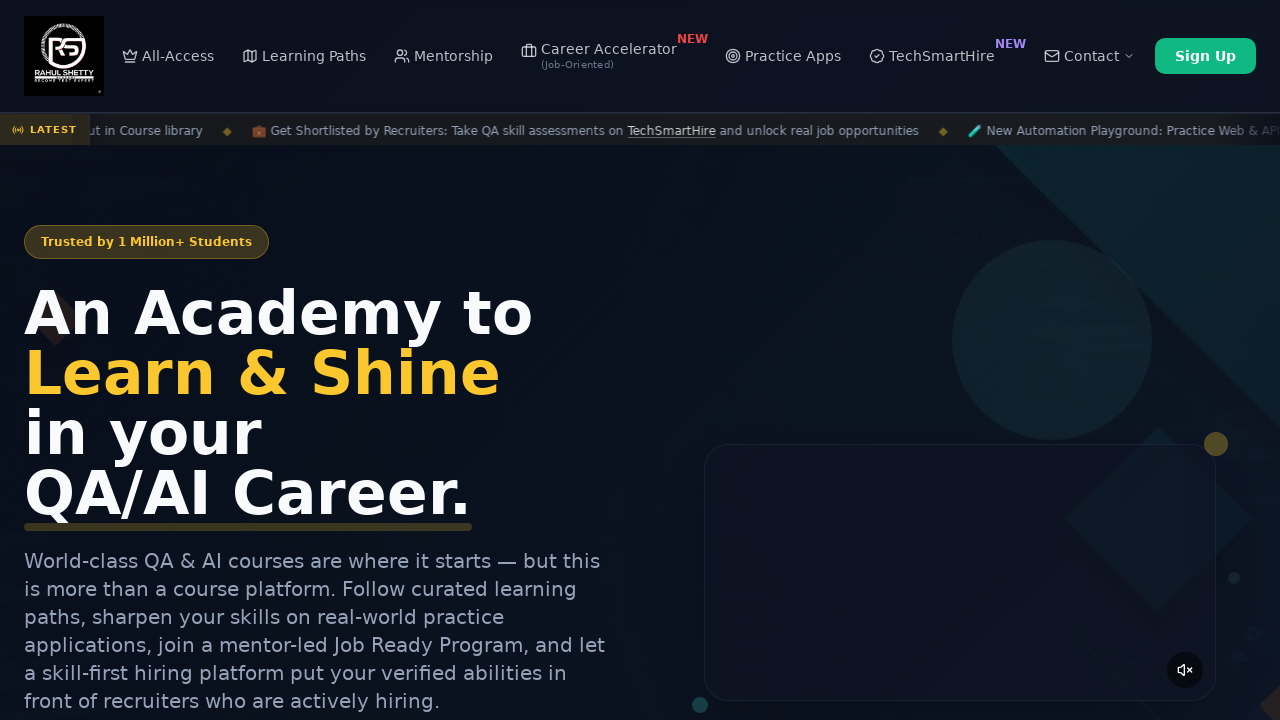

Verified page title is not empty - Rahul Shetty Academy page loaded successfully
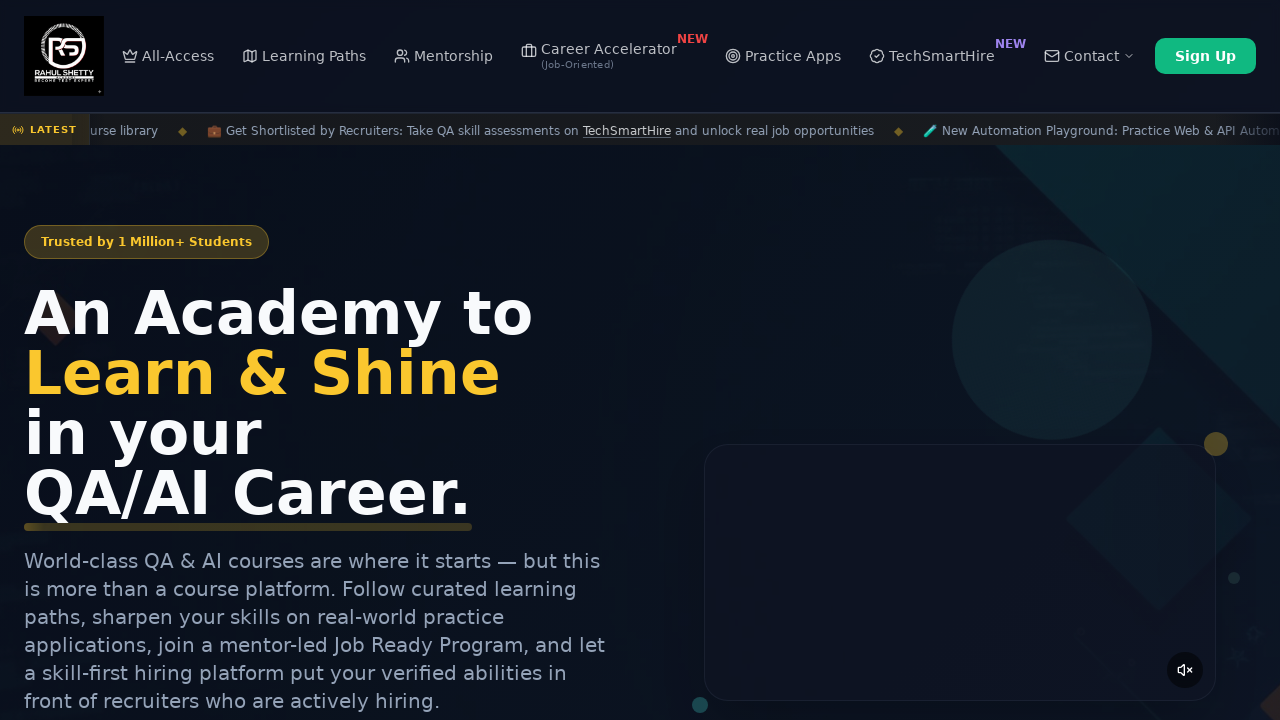

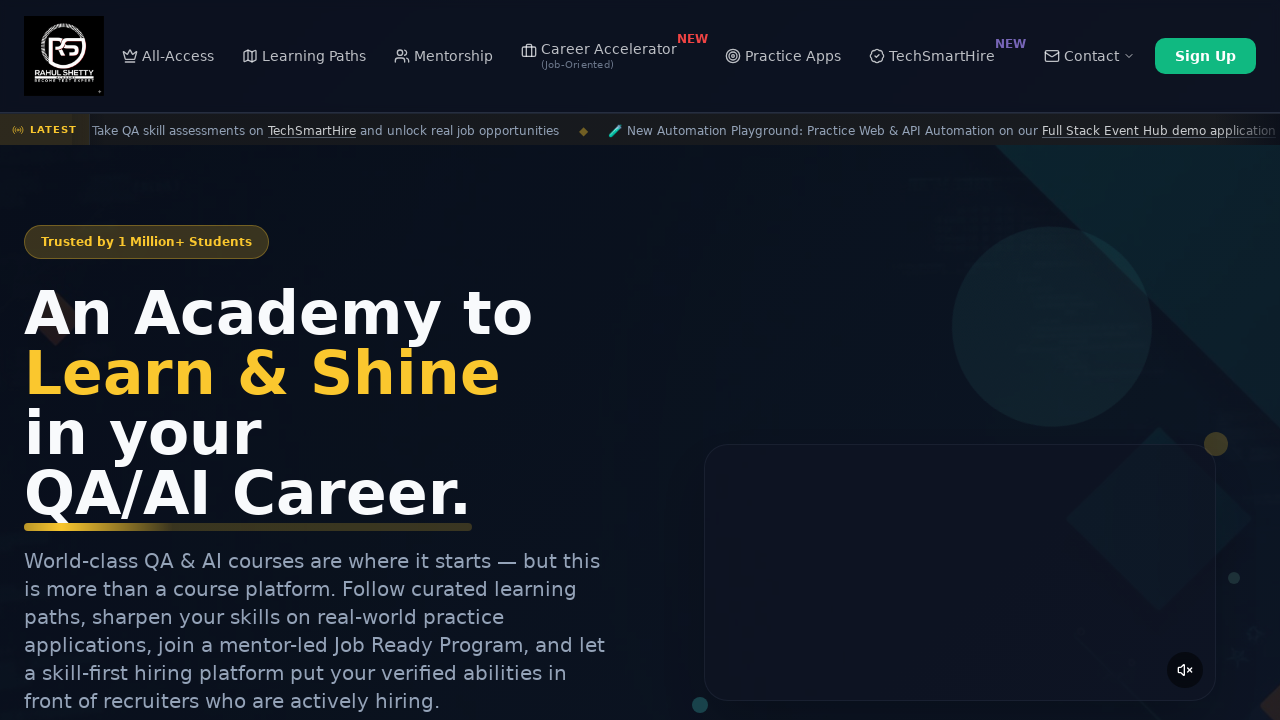